Tests a data form by filling in name, surname, email, and age fields, submitting the form, and verifying the submitted data is displayed in a results table.

Starting URL: https://testing-qa.netlify.app/pages/formulario-datos

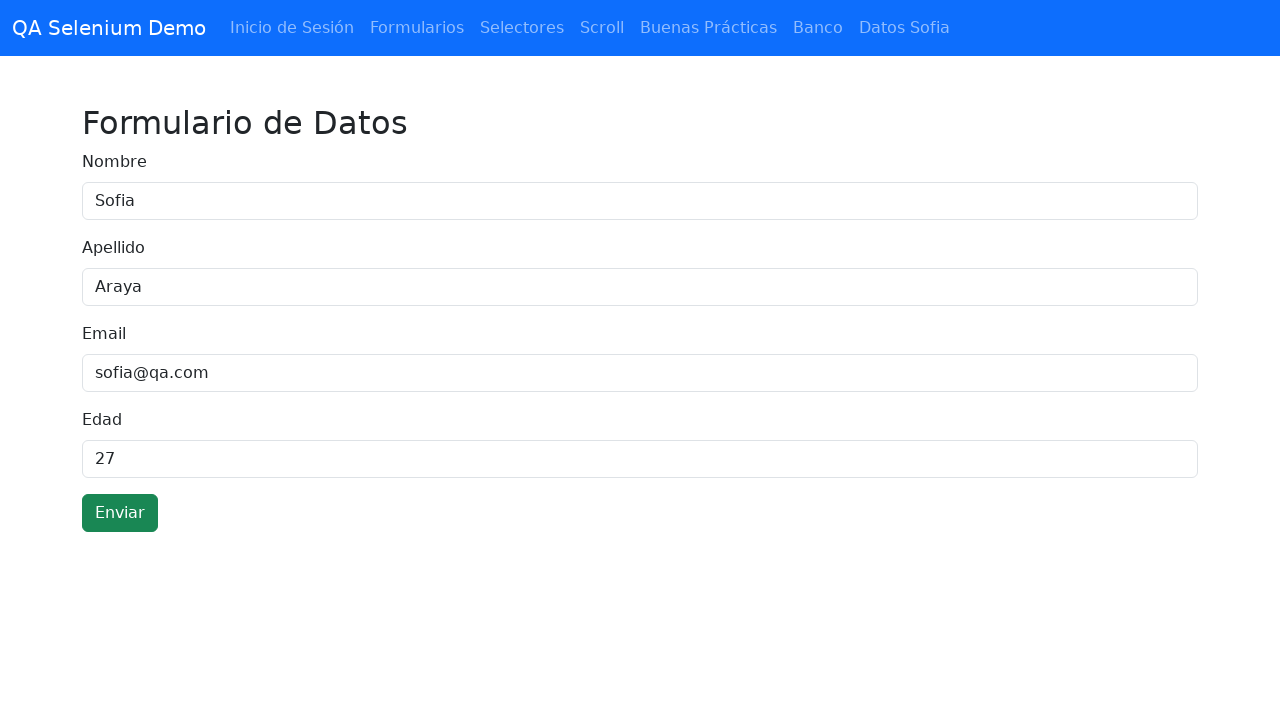

Cleared the name field on #nombre
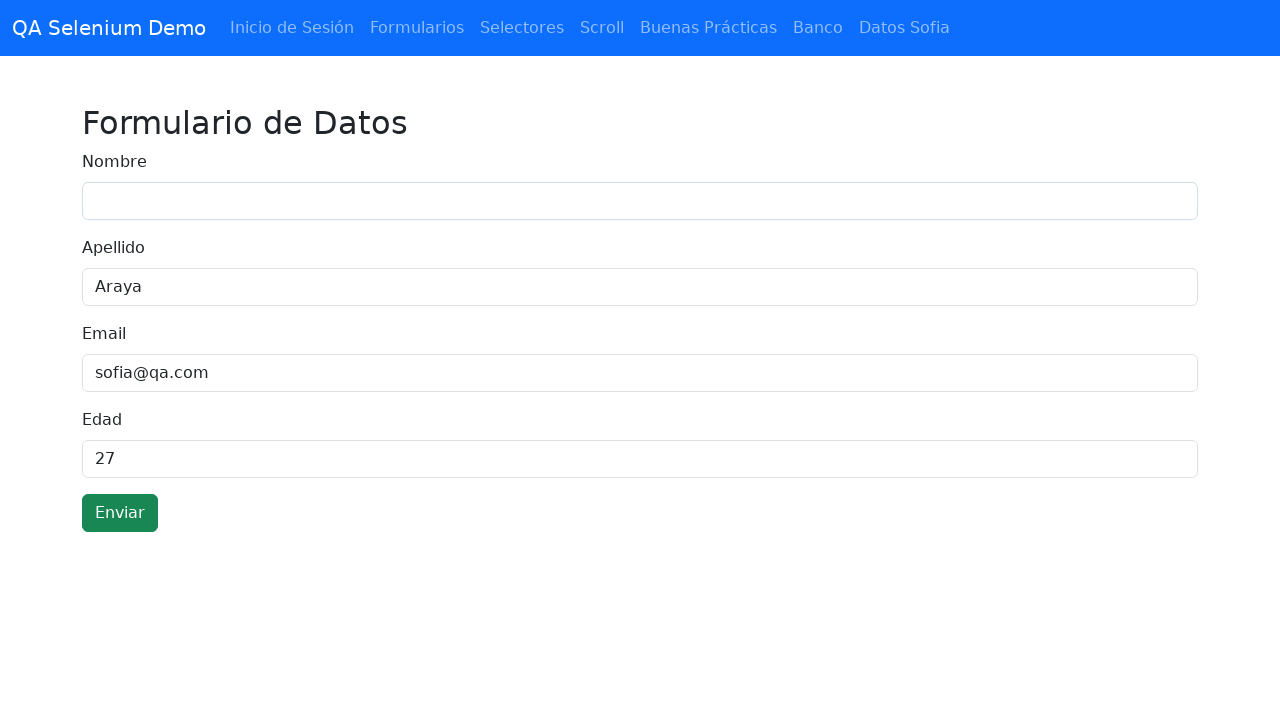

Filled name field with 'Carlos' on #nombre
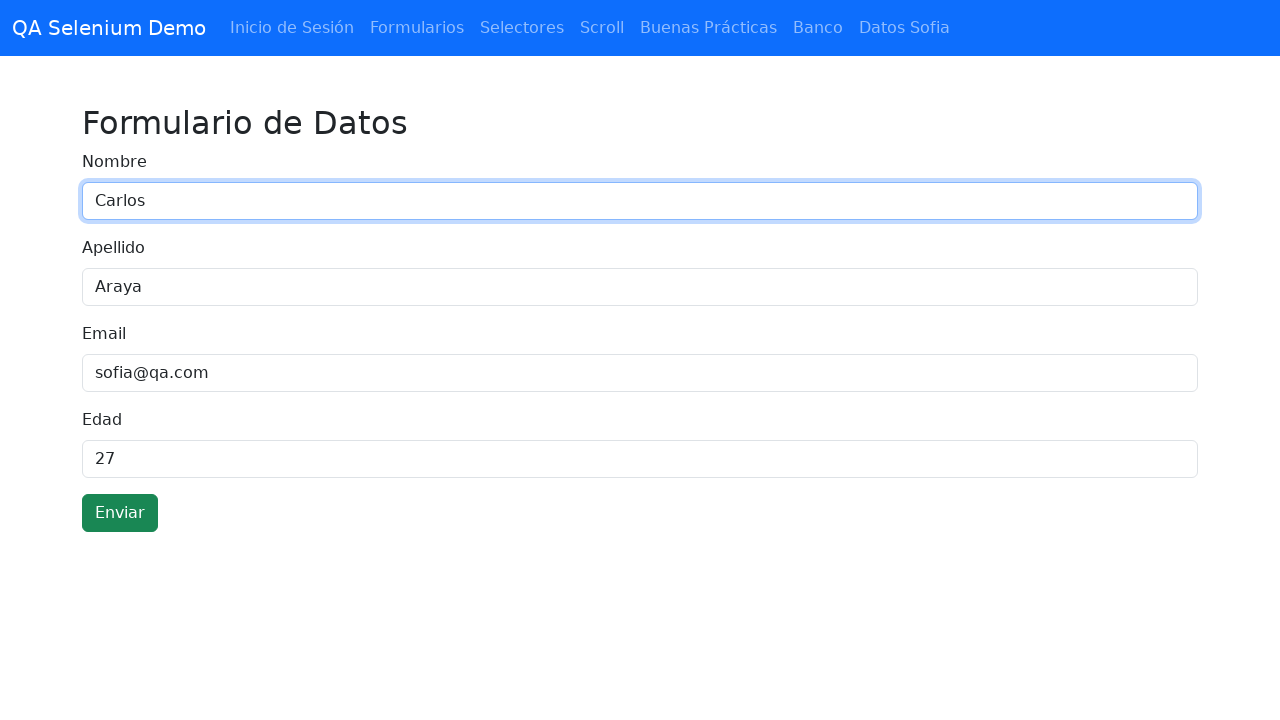

Cleared the surname field on #apellido
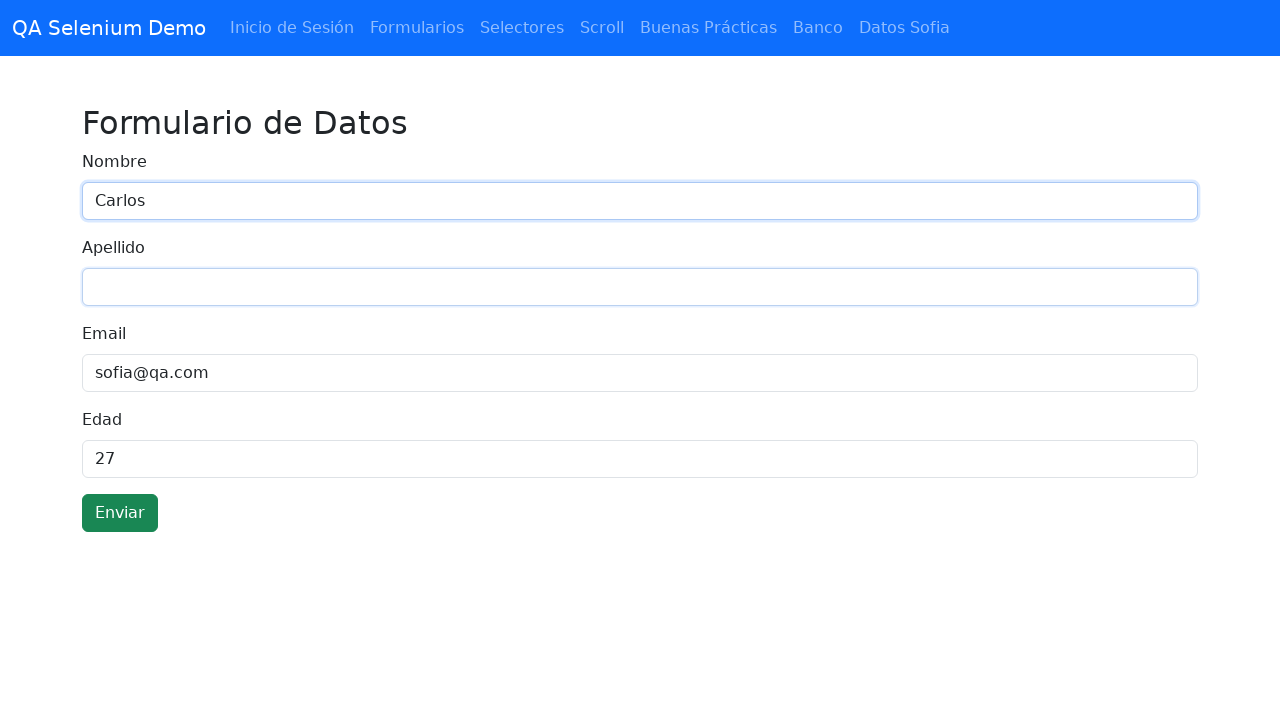

Filled surname field with 'Rodriguez' on #apellido
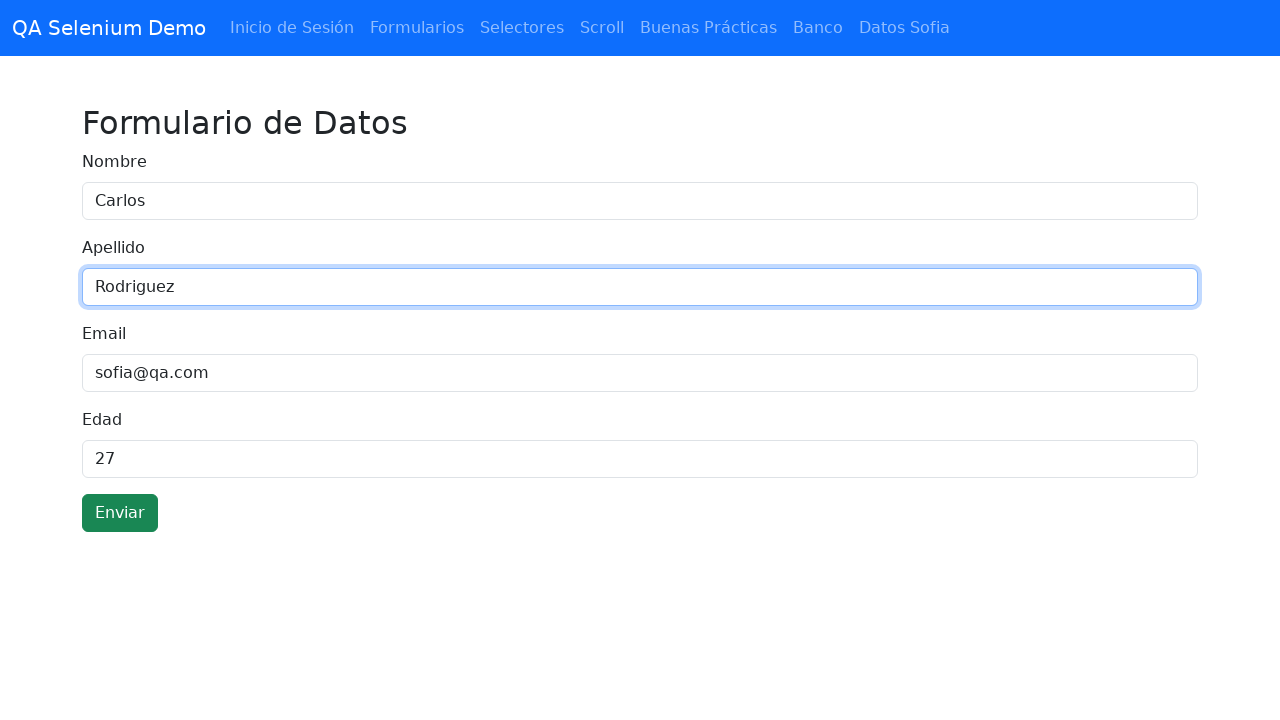

Cleared the email field on #email
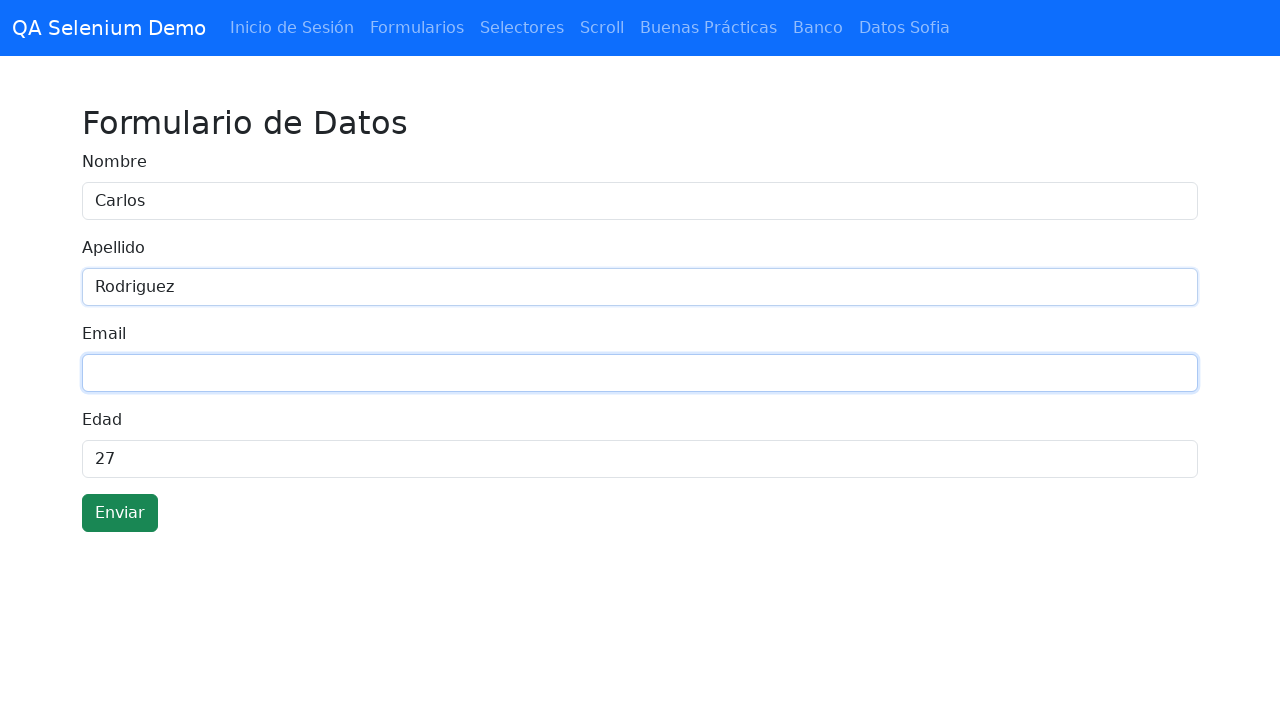

Filled email field with 'carlos.rodriguez@example.com' on #email
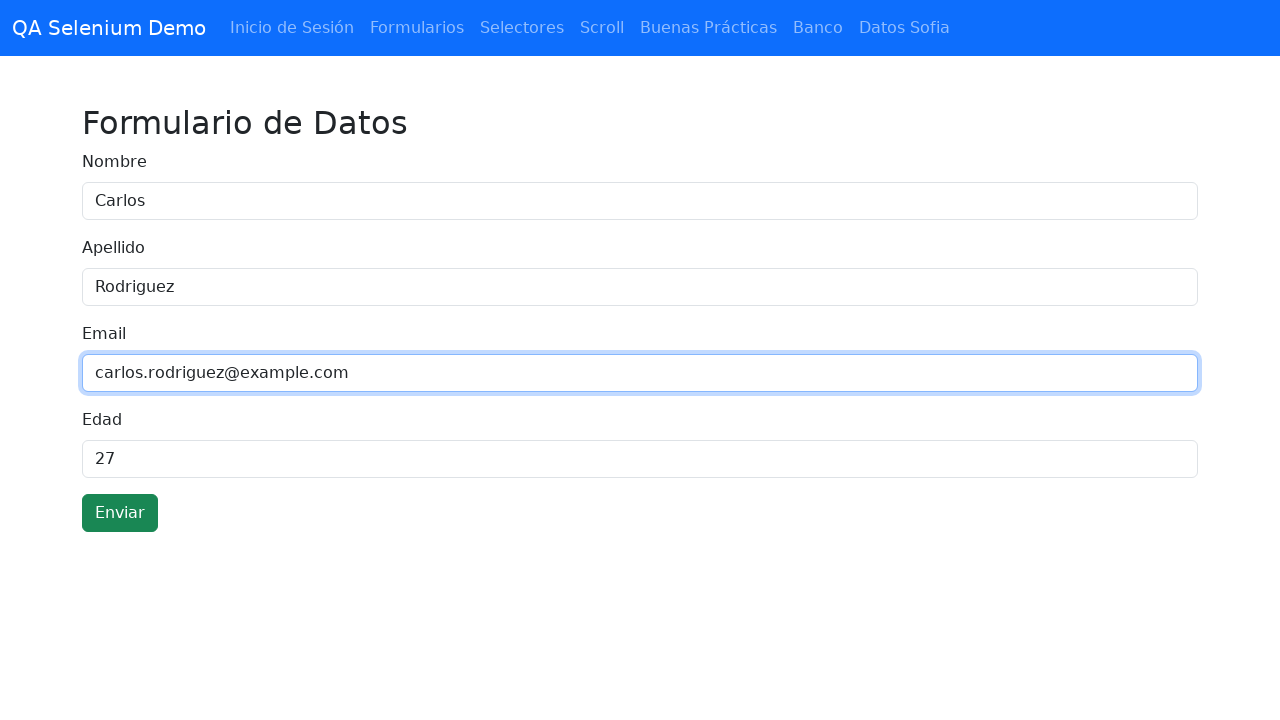

Cleared the age field on #edad
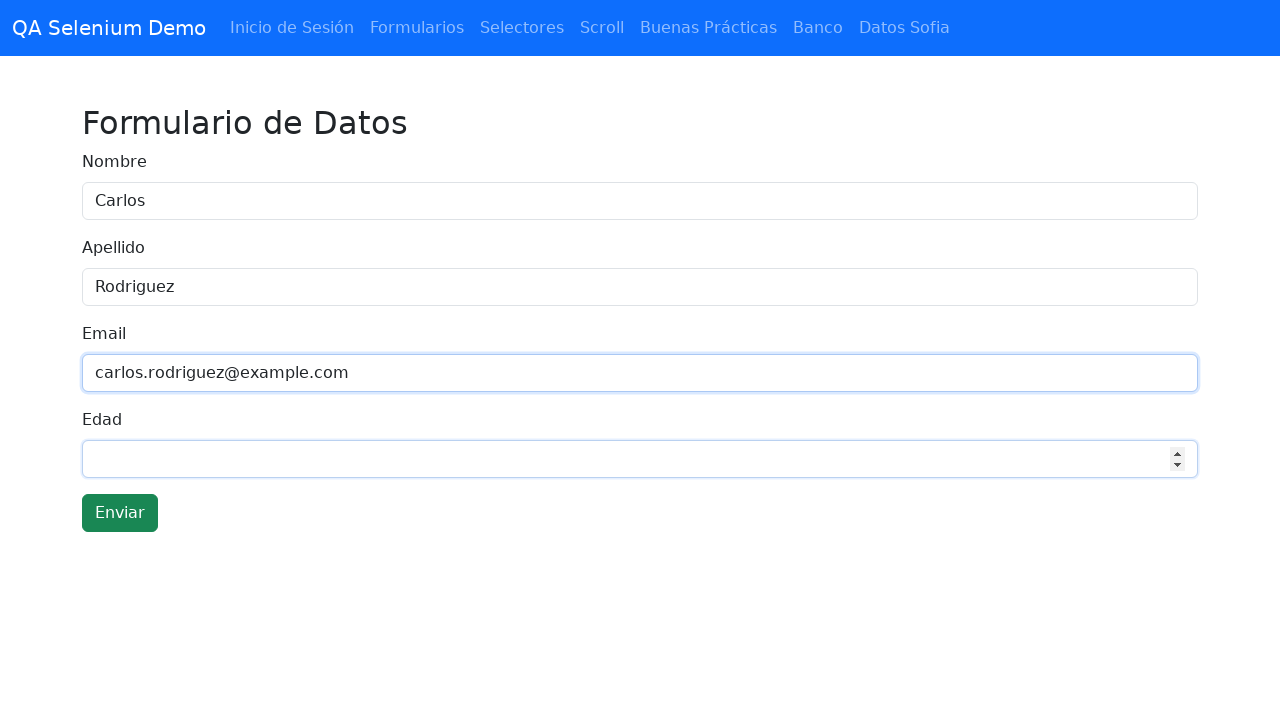

Filled age field with '28' on #edad
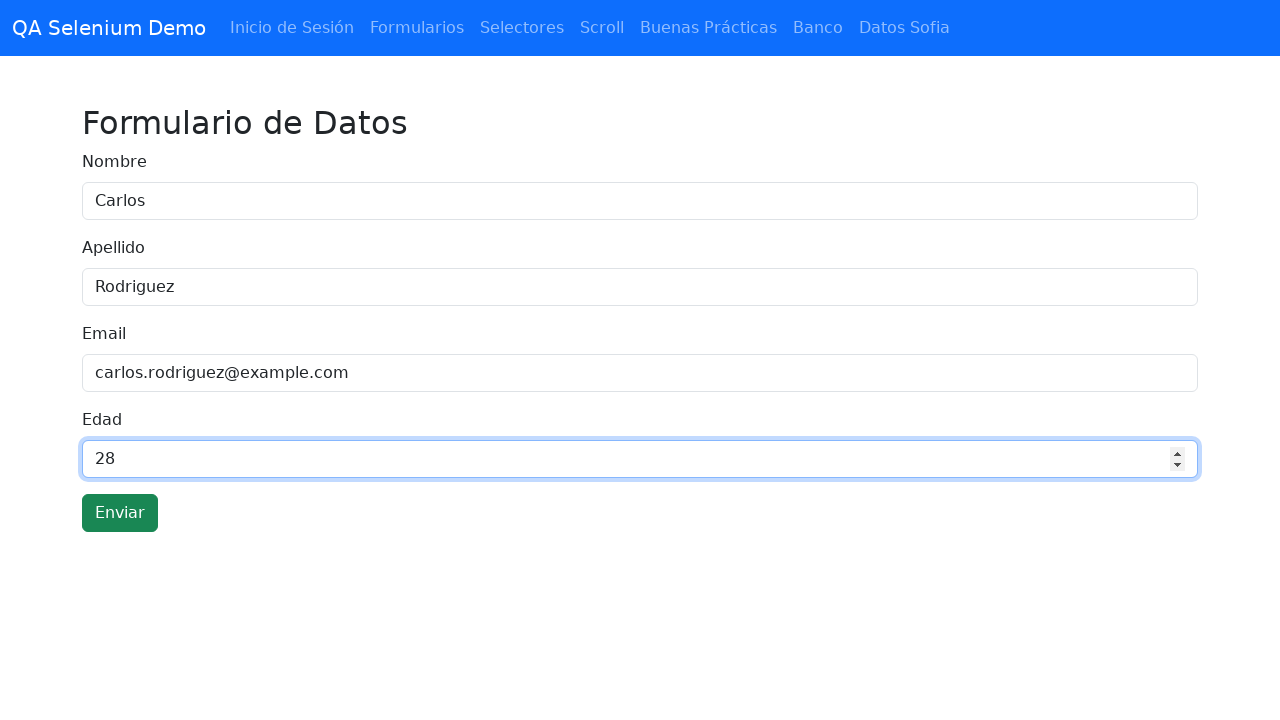

Clicked submit button to submit the form at (120, 513) on button[type='submit']
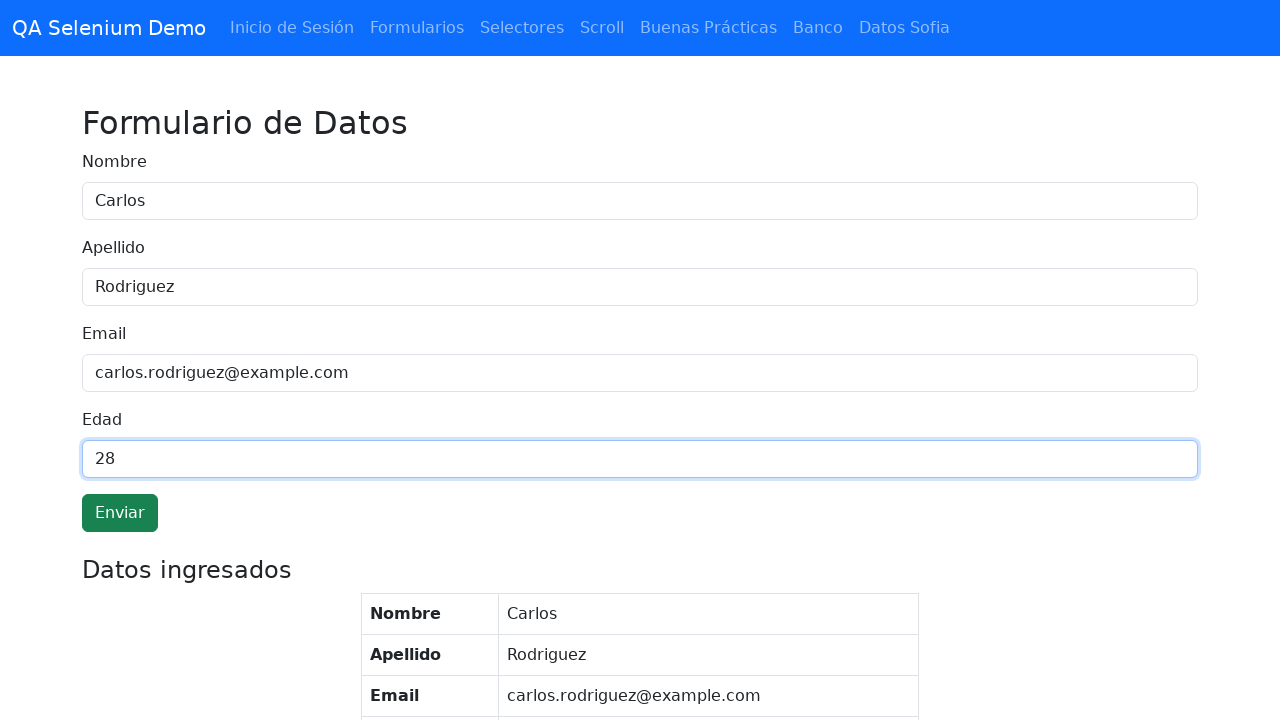

Results table loaded and verified with submitted data displayed
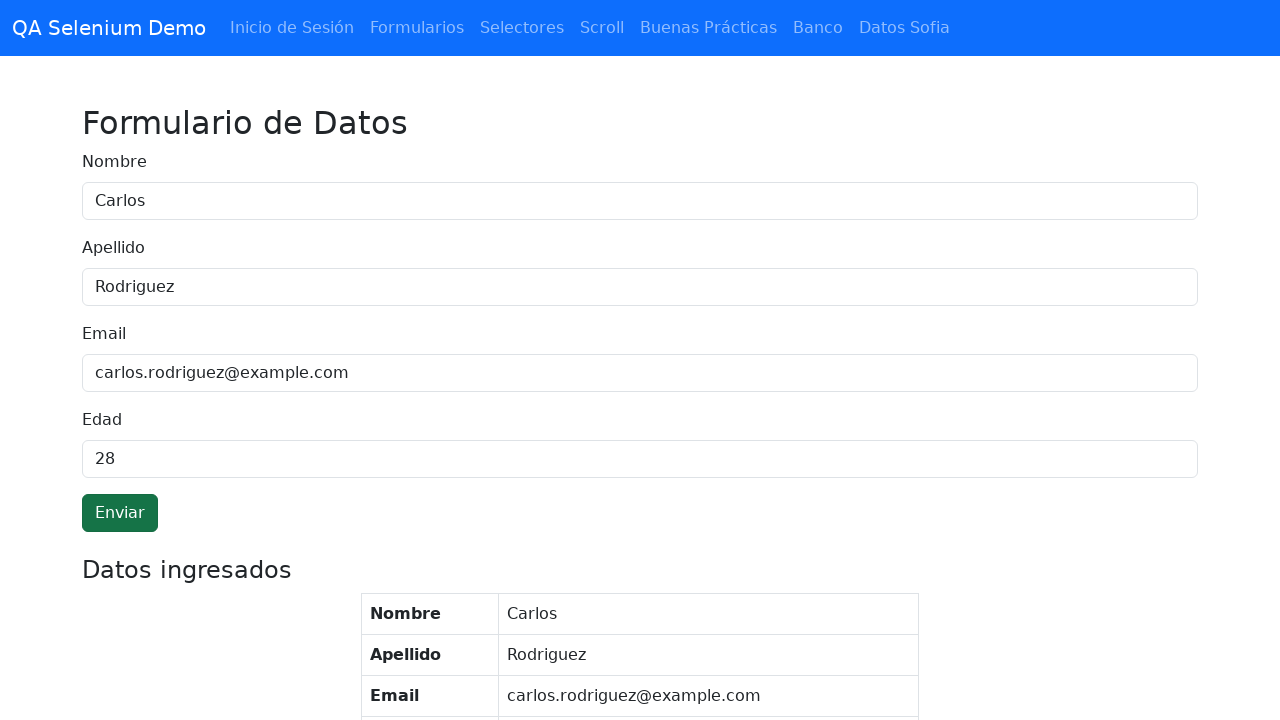

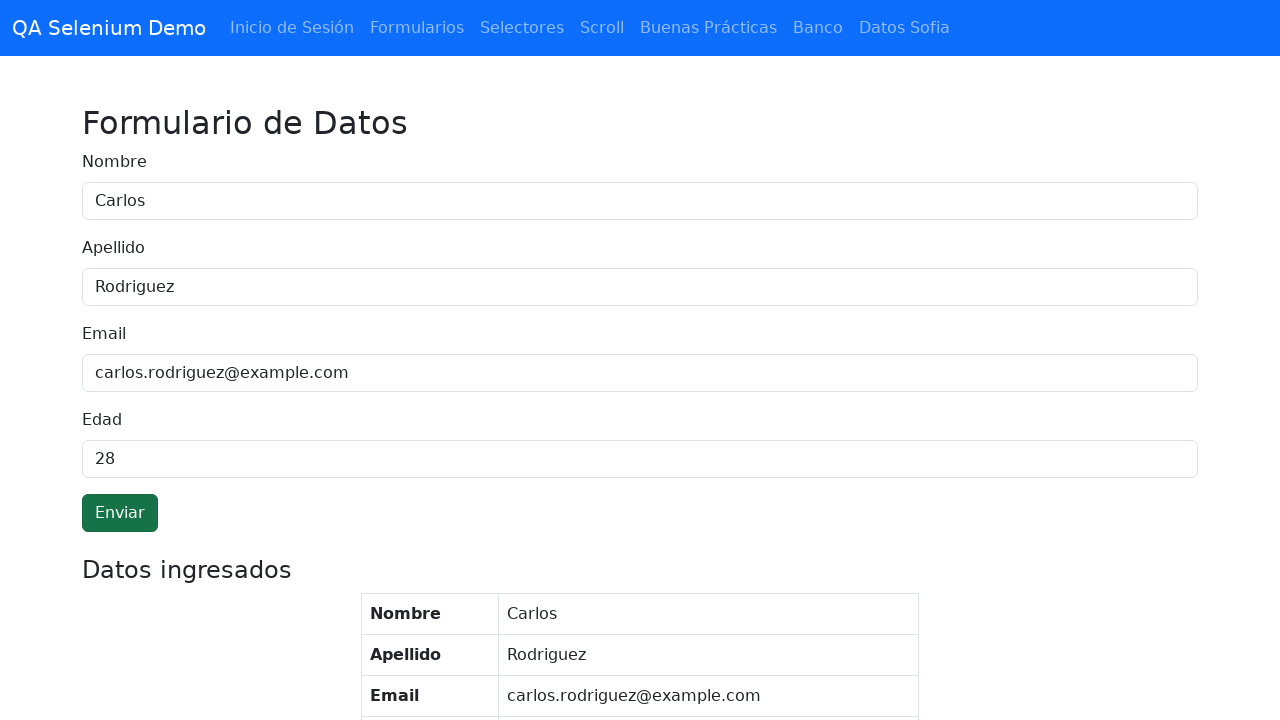